Tests JavaScript prompt alert functionality by clicking to trigger a prompt dialog, entering text into the prompt, and accepting it

Starting URL: https://demo.automationtesting.in/Alerts.html

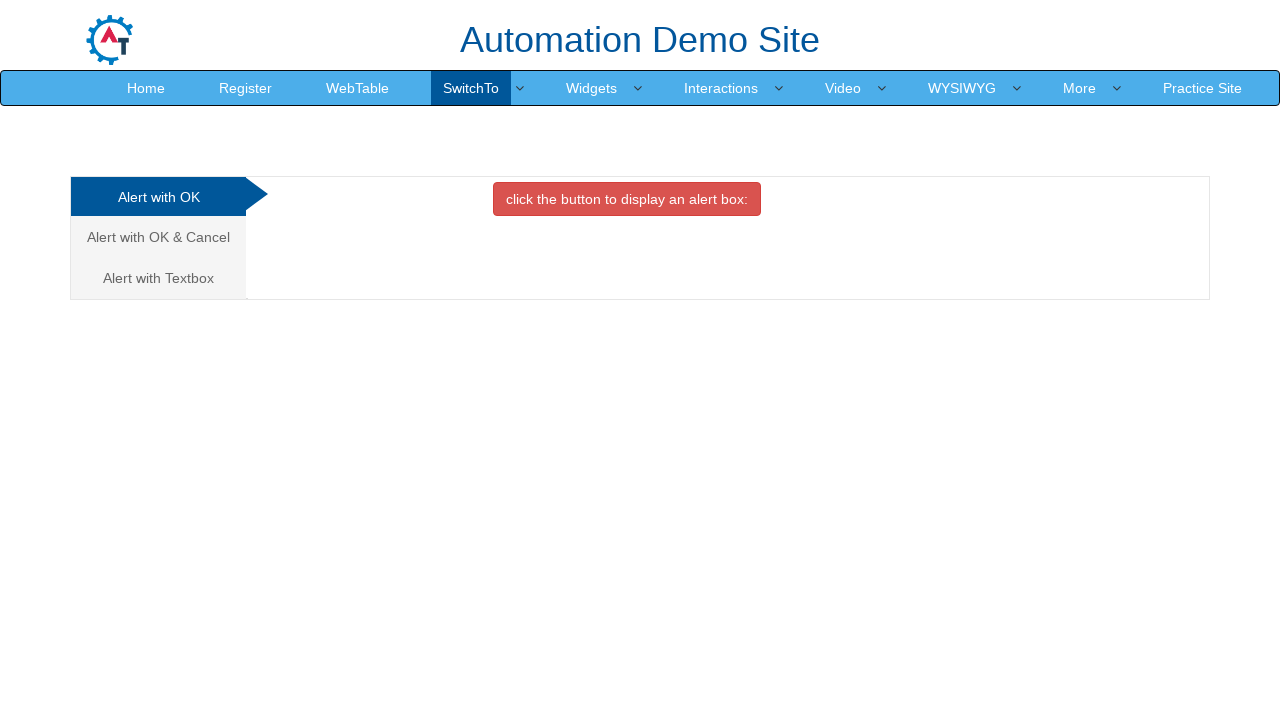

Clicked on Textbox tab to access prompt alert section at (158, 278) on a[href='#Textbox']
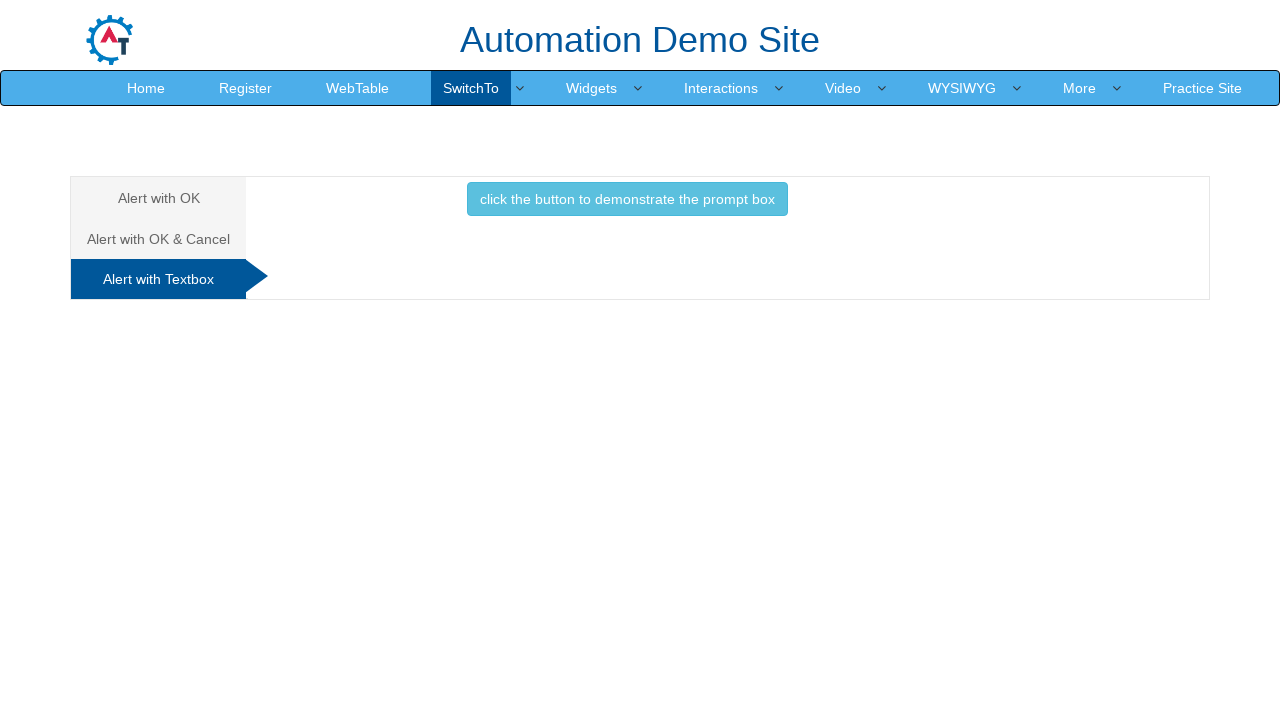

Set up dialog handler to accept prompt with text 'Testing User'
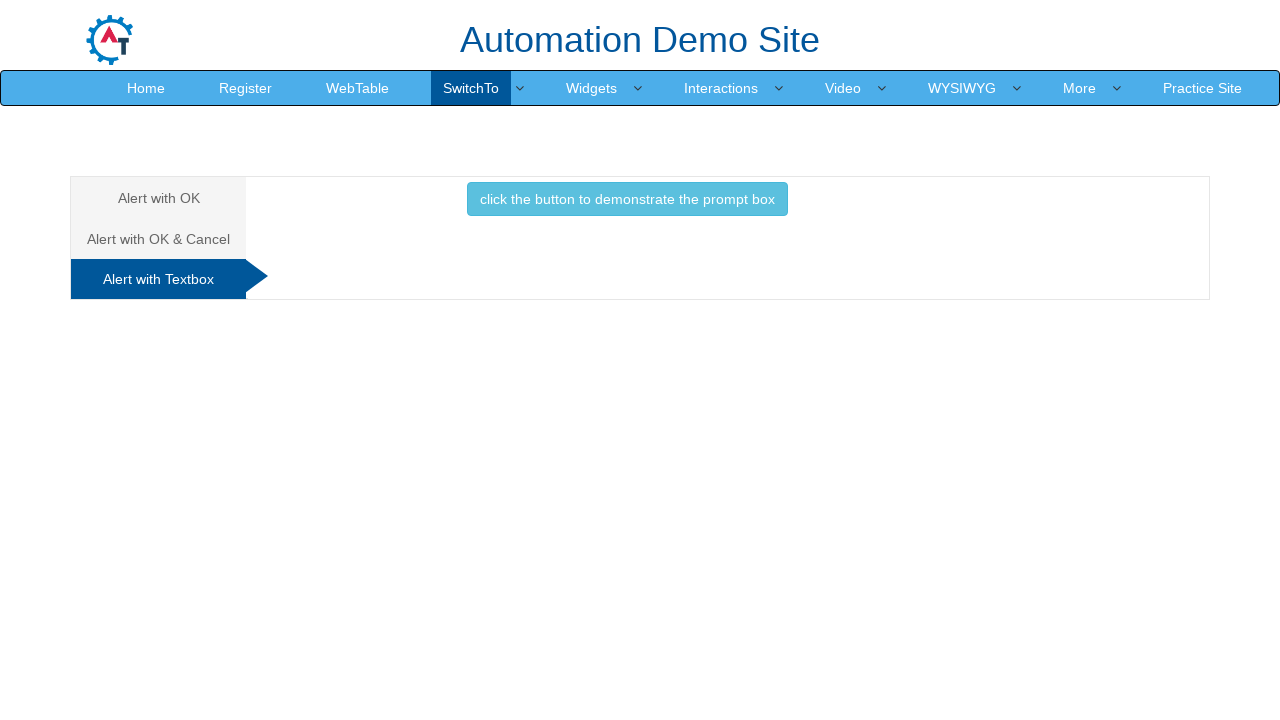

Clicked button to trigger prompt alert dialog at (627, 199) on button.btn.btn-info
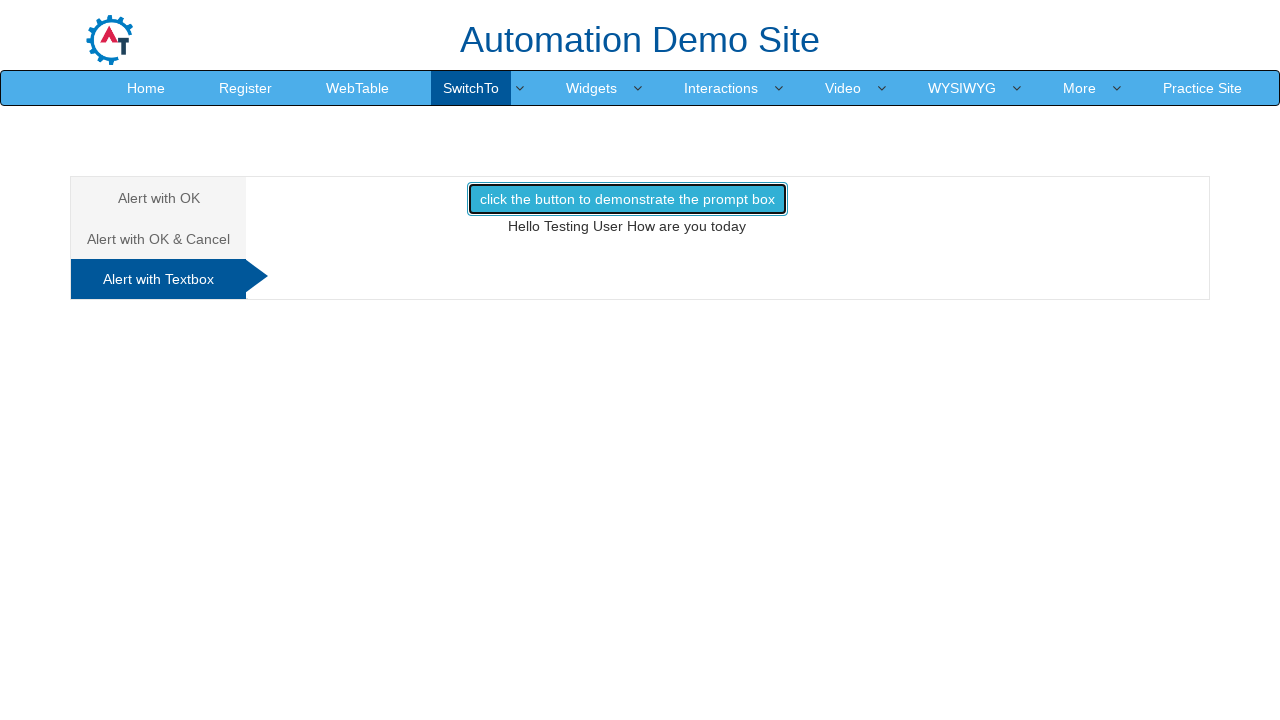

Waited for dialog to be handled and processed
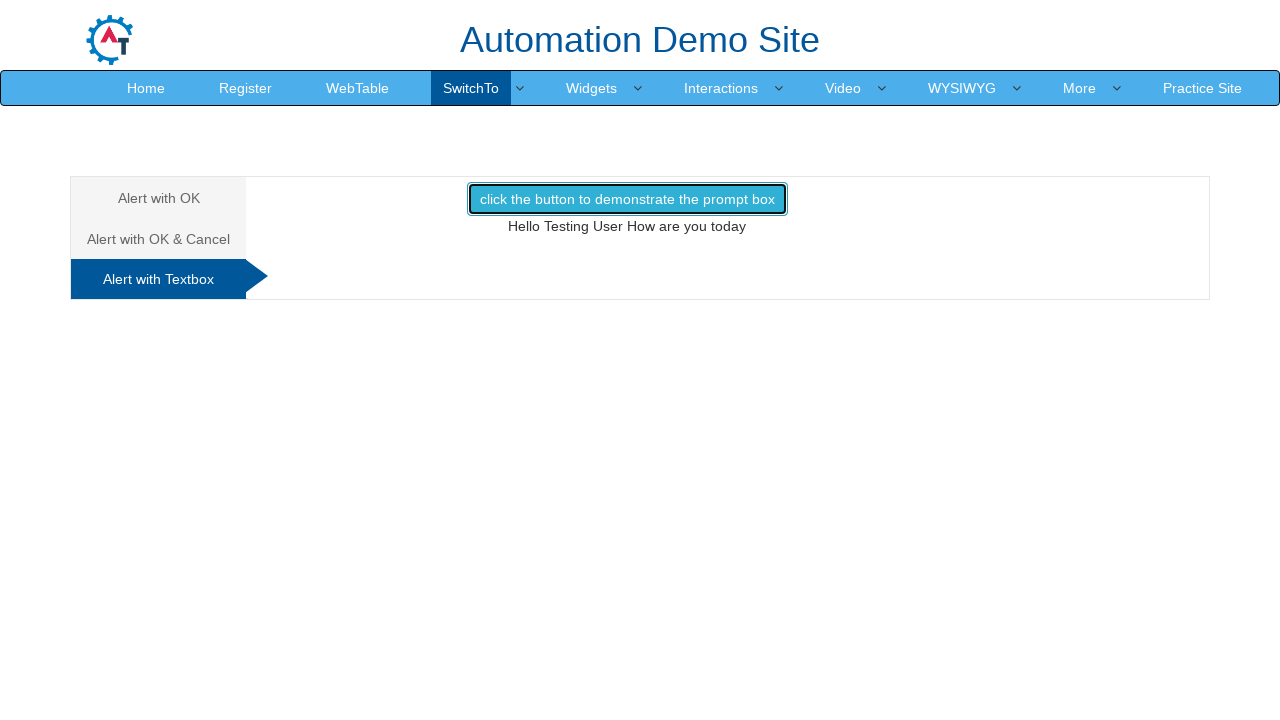

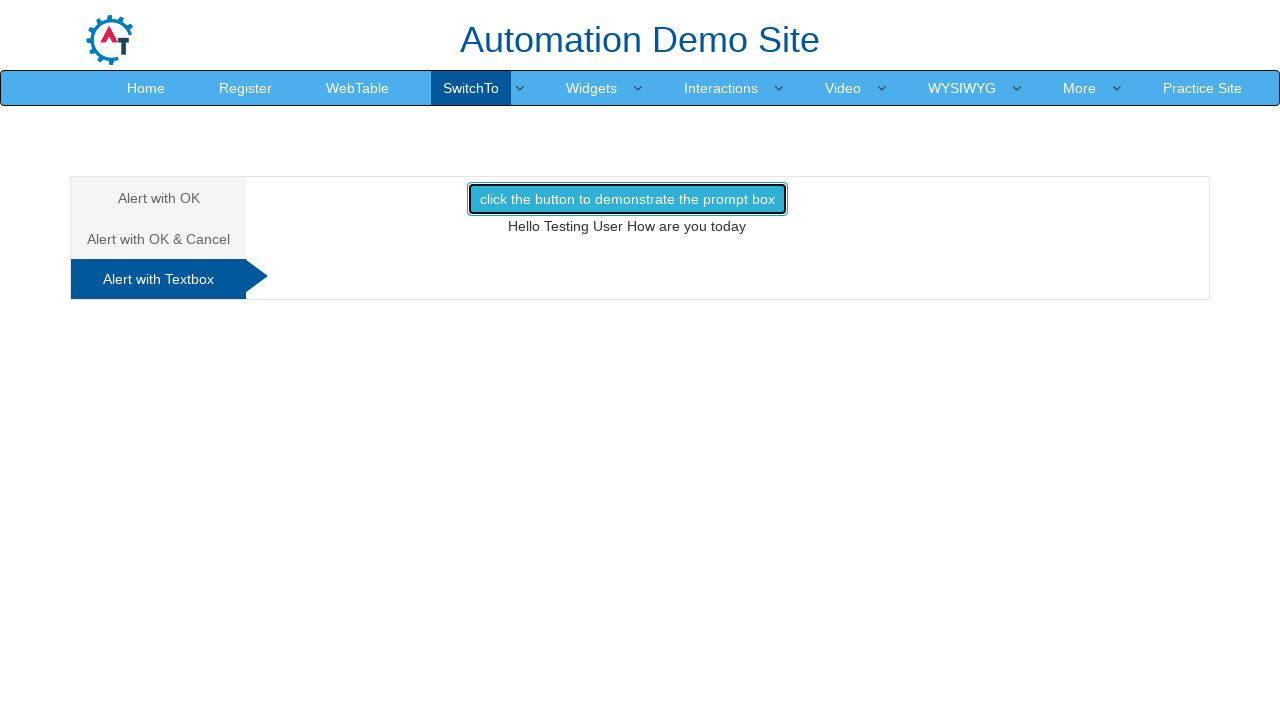